Navigates to a demo tables page, extracts manager-employee relationships from a table, and verifies employee counts and names under different manager IDs

Starting URL: http://automationbykrishna.com/index.html#

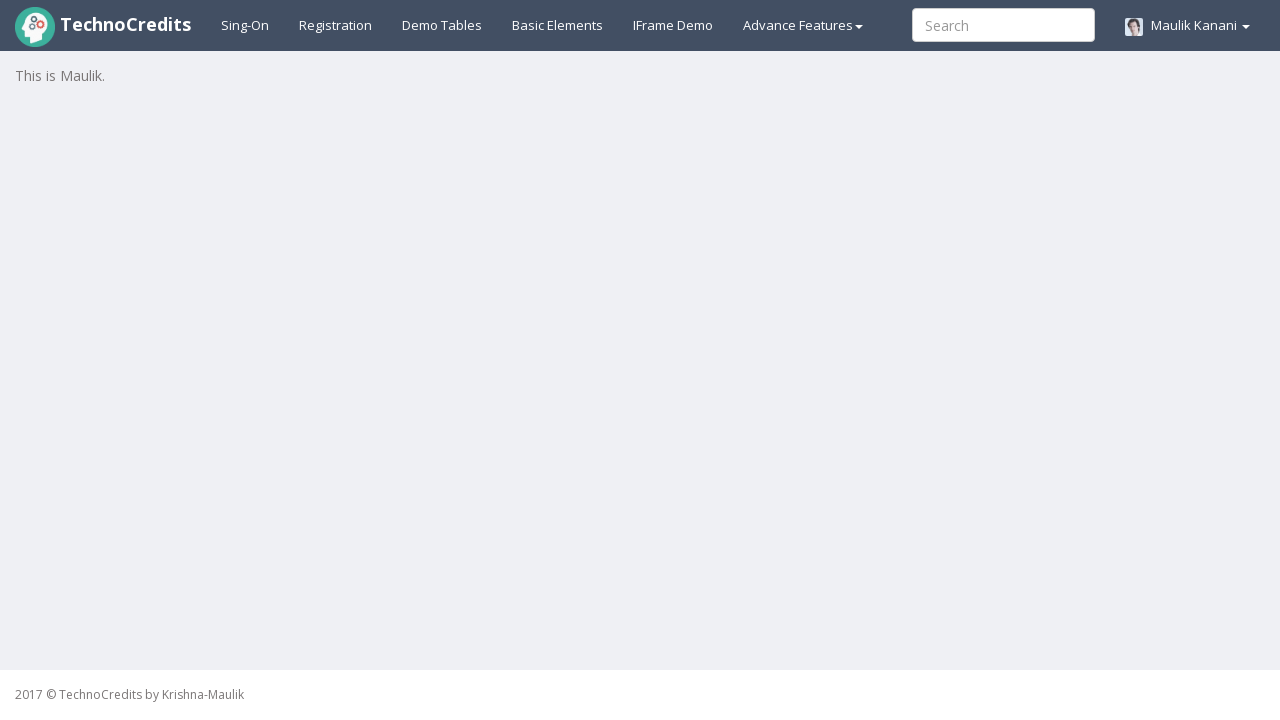

Clicked on 'Demo Tables' link to navigate to tables page at (442, 25) on a:text('Demo Tables')
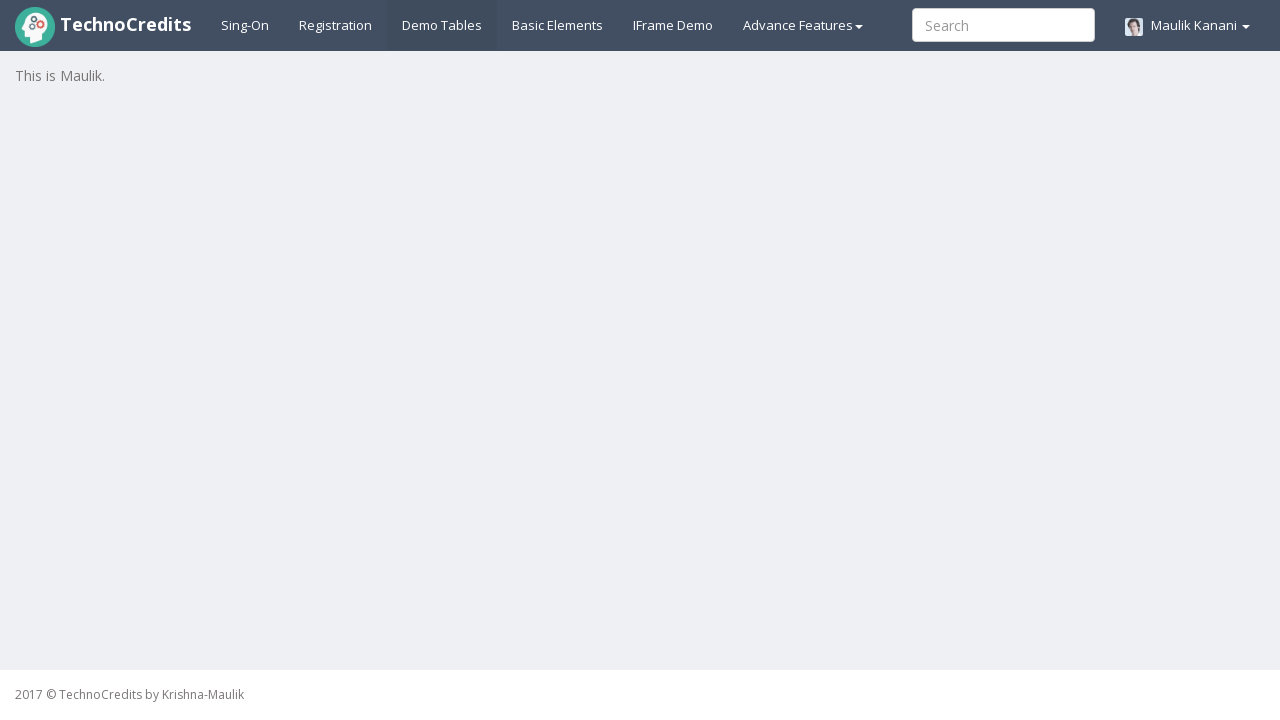

Waited for table with class 'table table-striped' to load
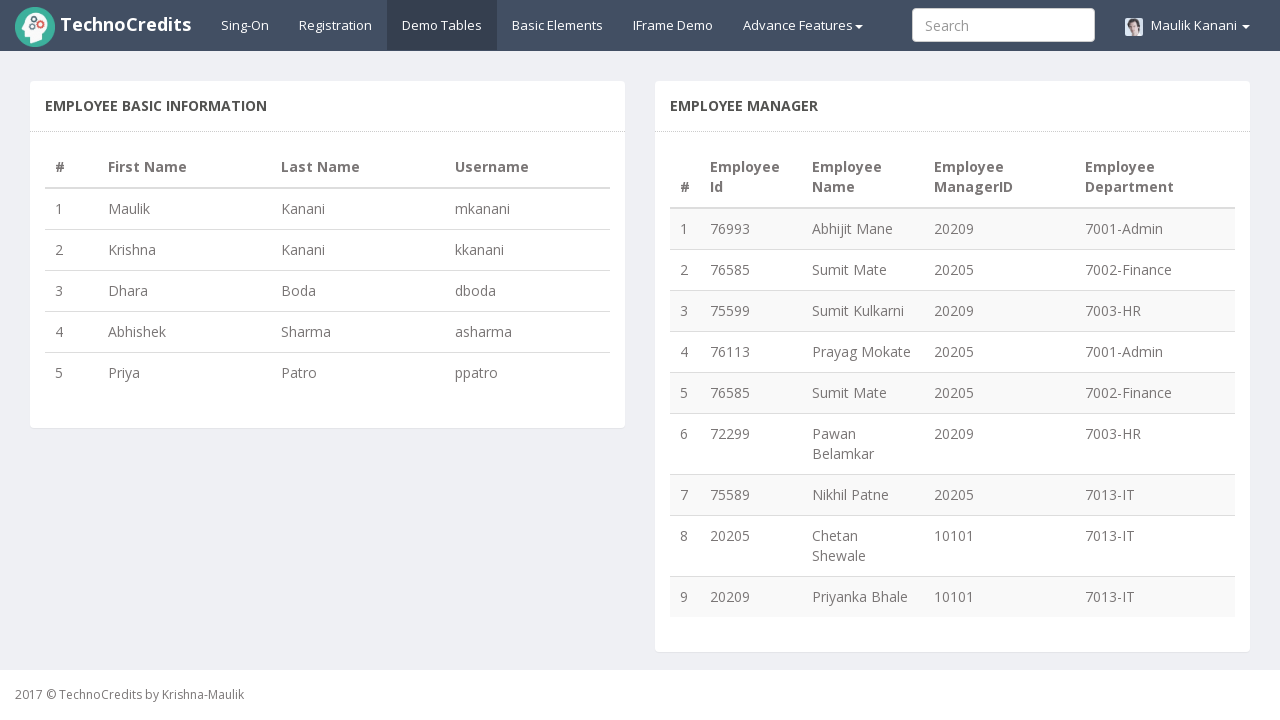

Extracted total row count from table: 9 rows
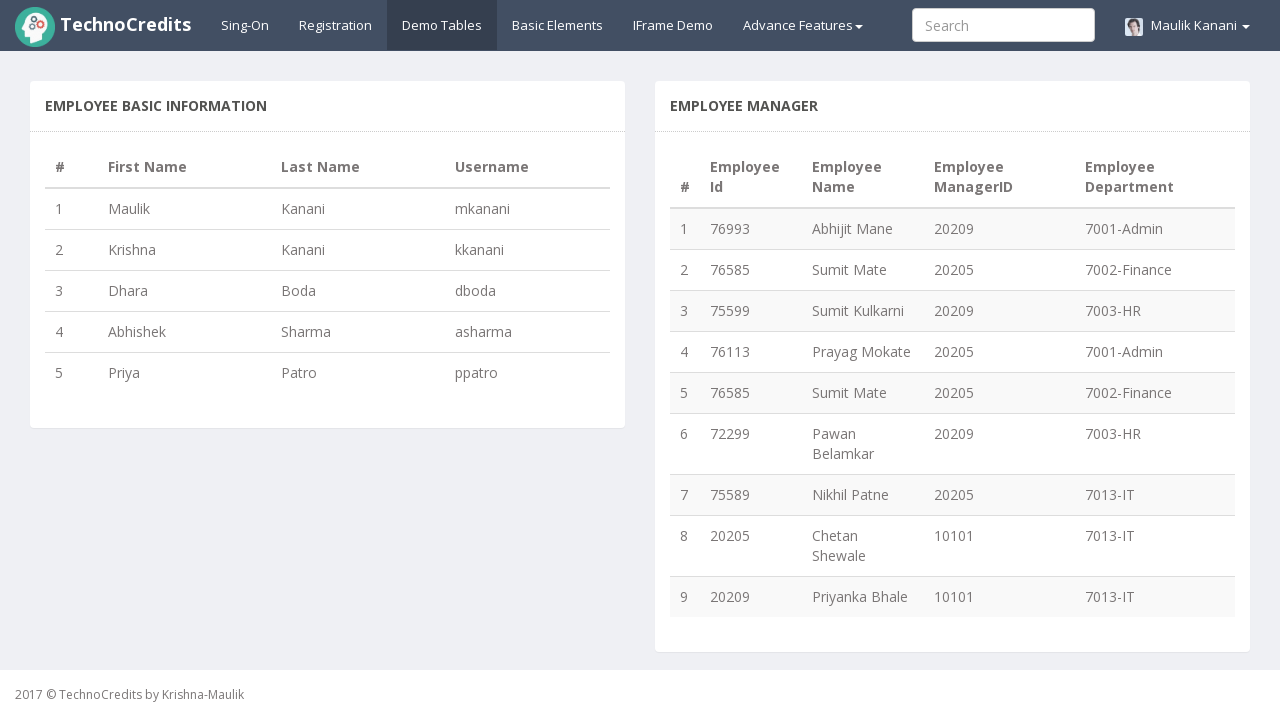

Extracted row 1: employee 'Abhijit Mane' with manager ID 20209
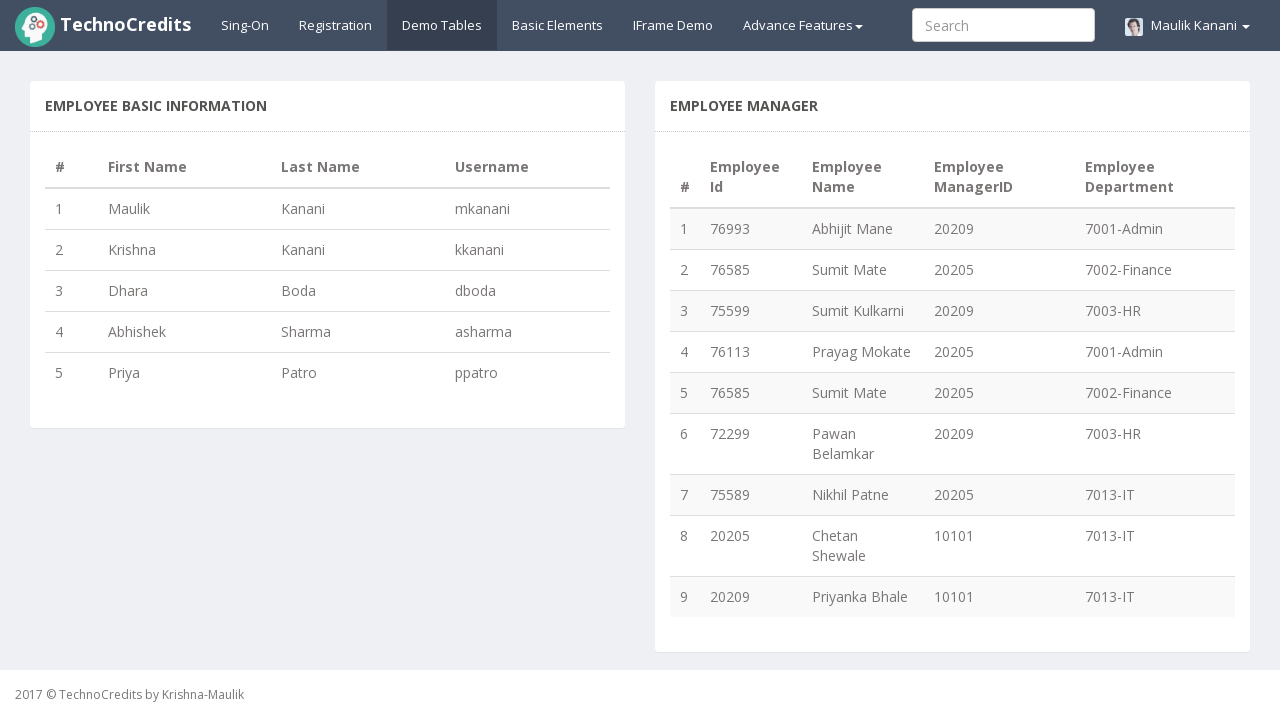

Extracted row 2: employee 'Sumit Mate' with manager ID 20205
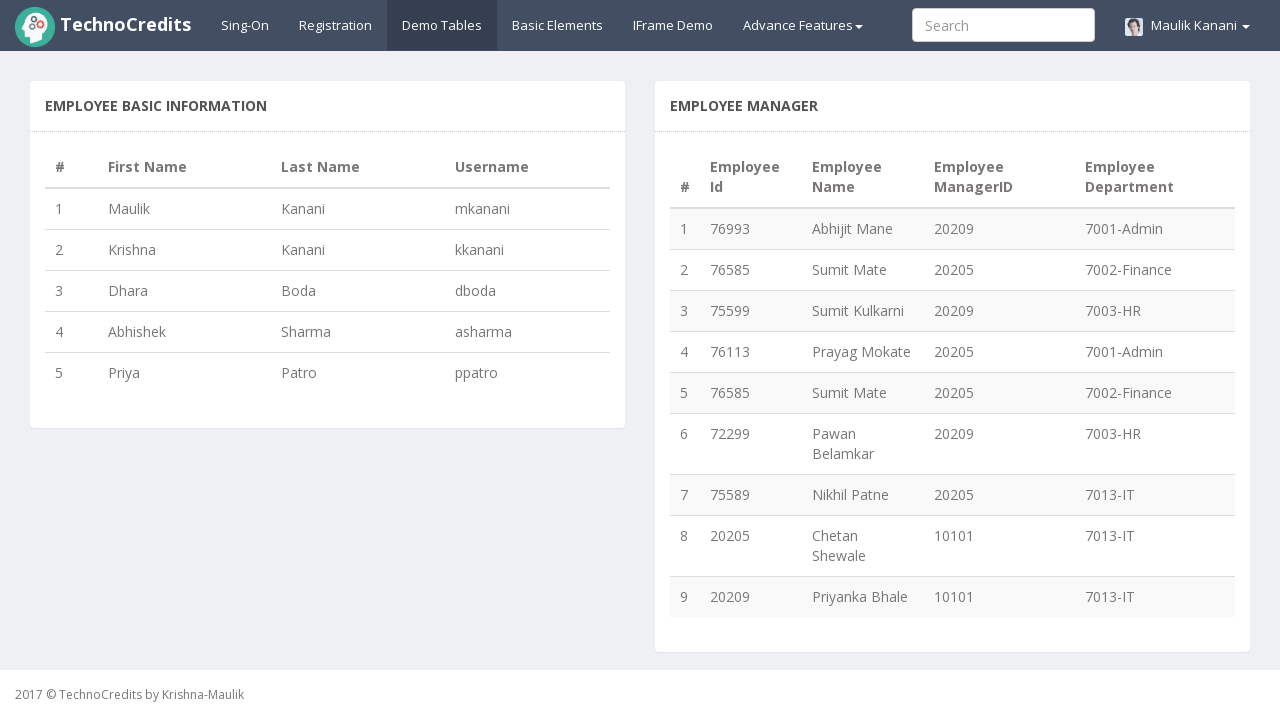

Extracted row 3: employee 'Sumit Kulkarni' with manager ID 20209
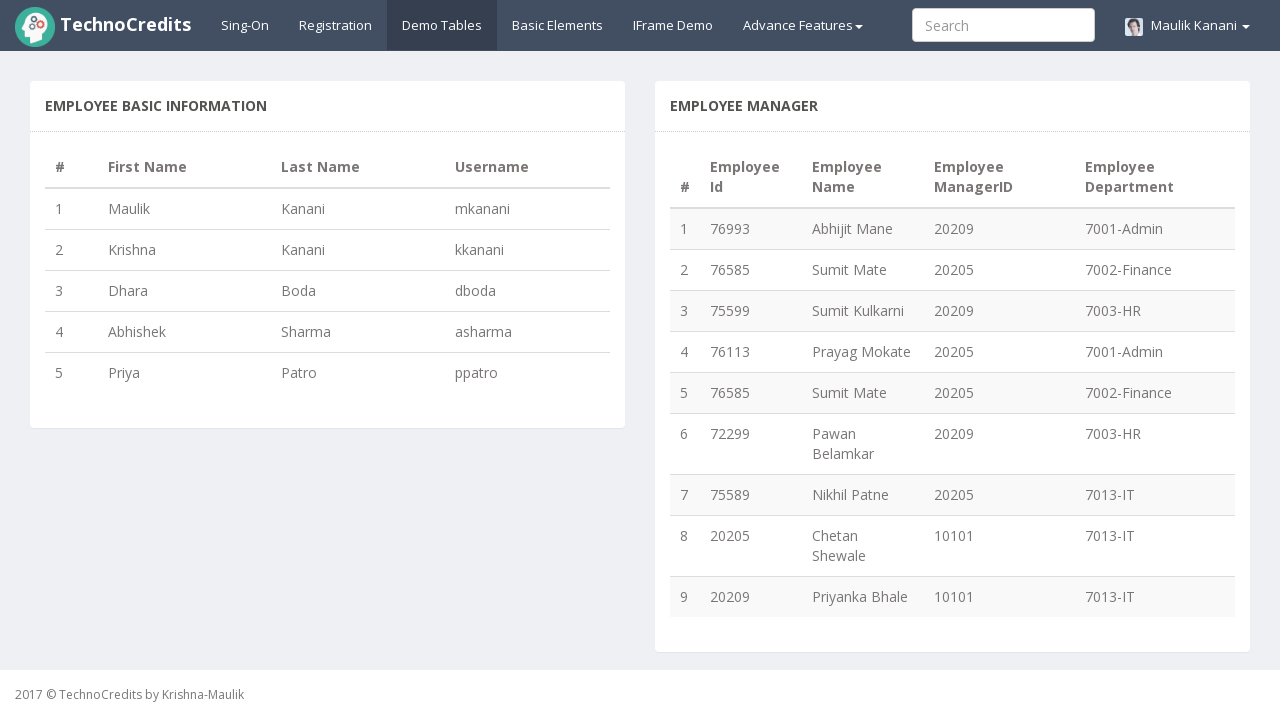

Extracted row 4: employee 'Prayag Mokate' with manager ID 20205
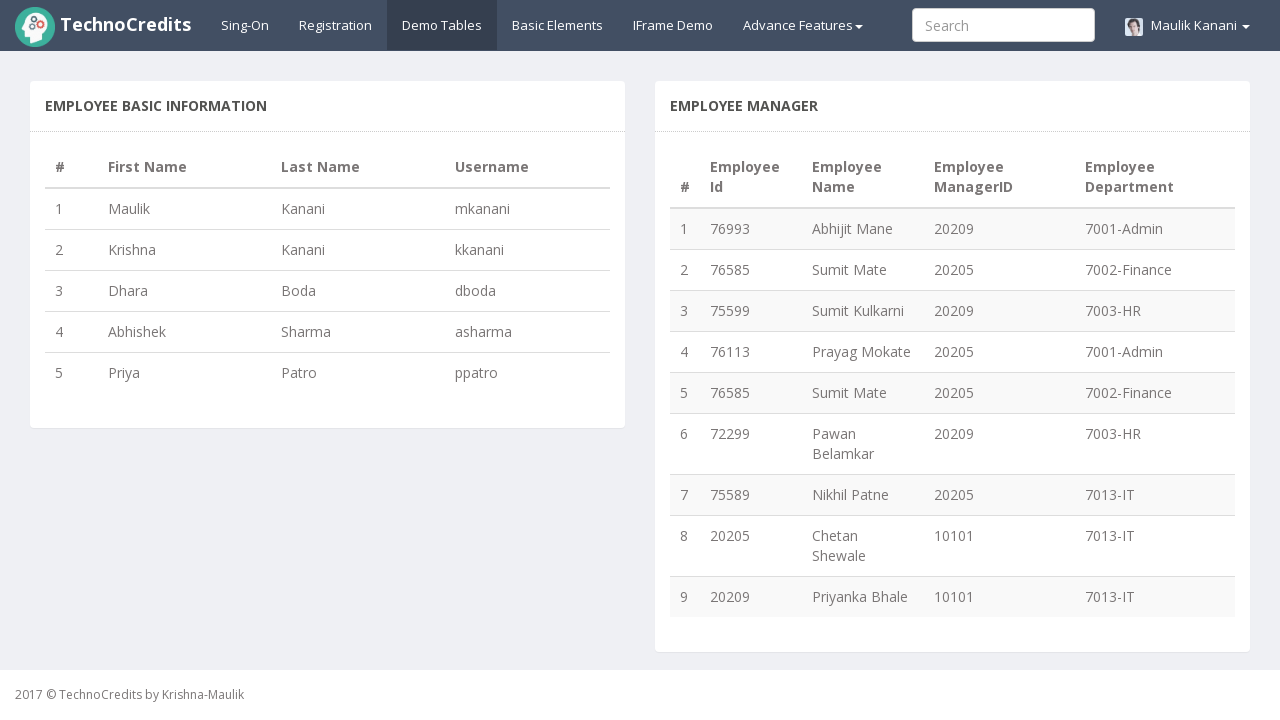

Extracted row 5: employee 'Sumit Mate' with manager ID 20205
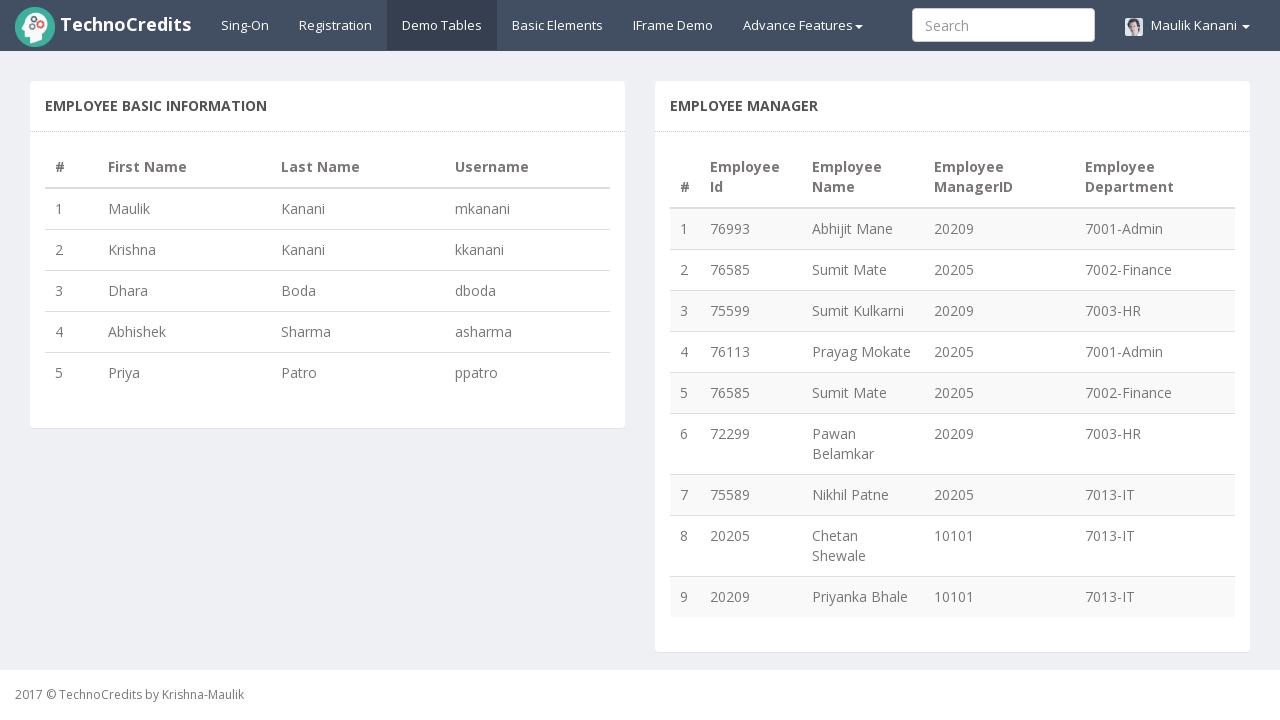

Extracted row 6: employee 'Pawan Belamkar' with manager ID 20209
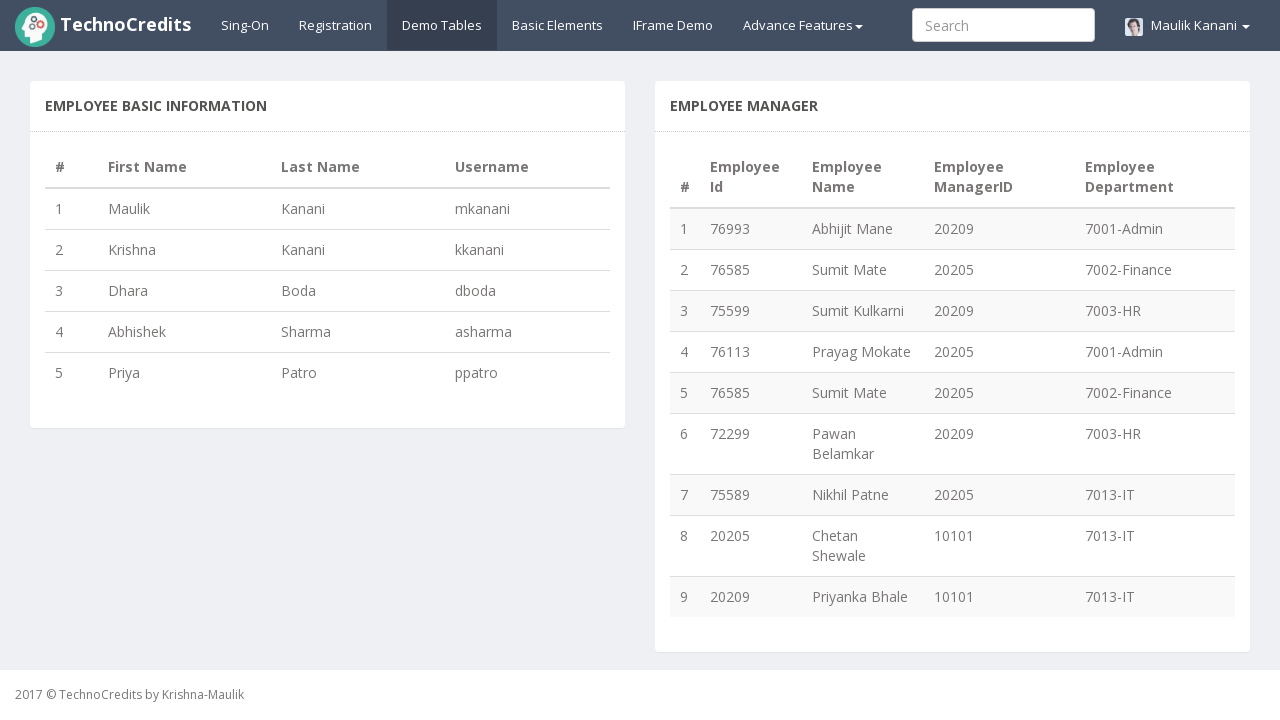

Extracted row 7: employee 'Nikhil Patne' with manager ID 20205
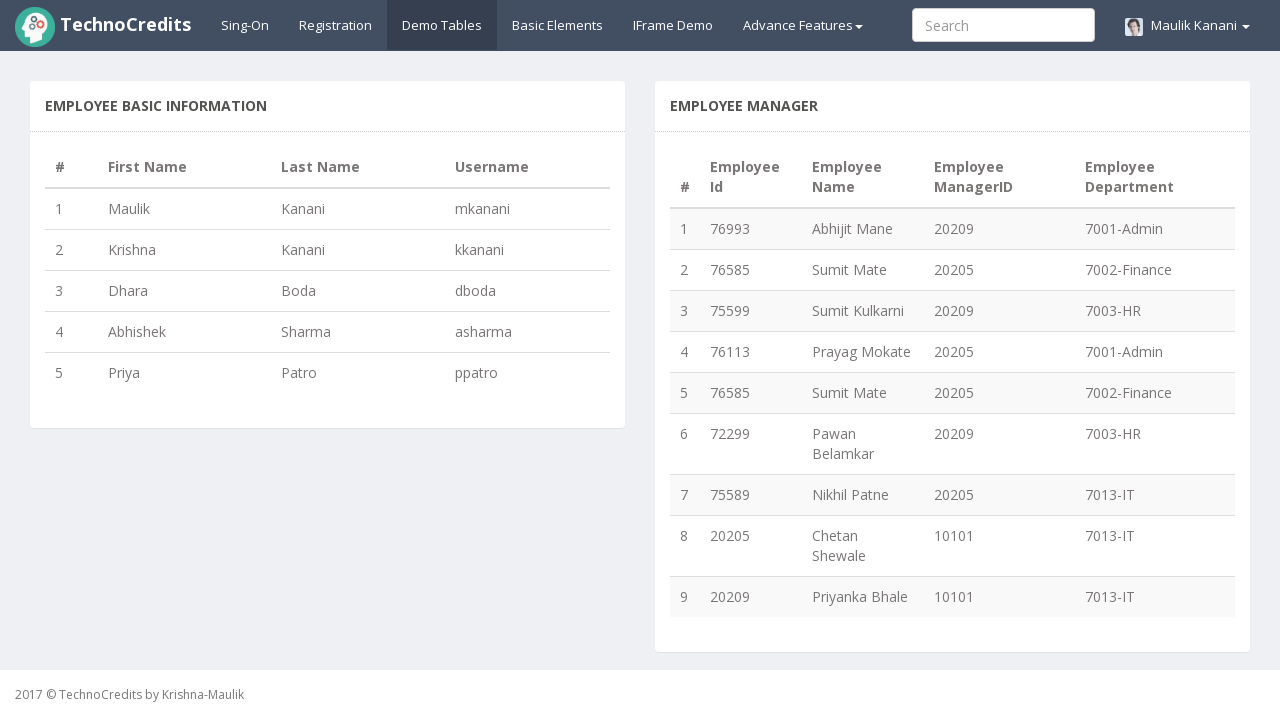

Extracted row 8: employee 'Chetan Shewale' with manager ID 10101
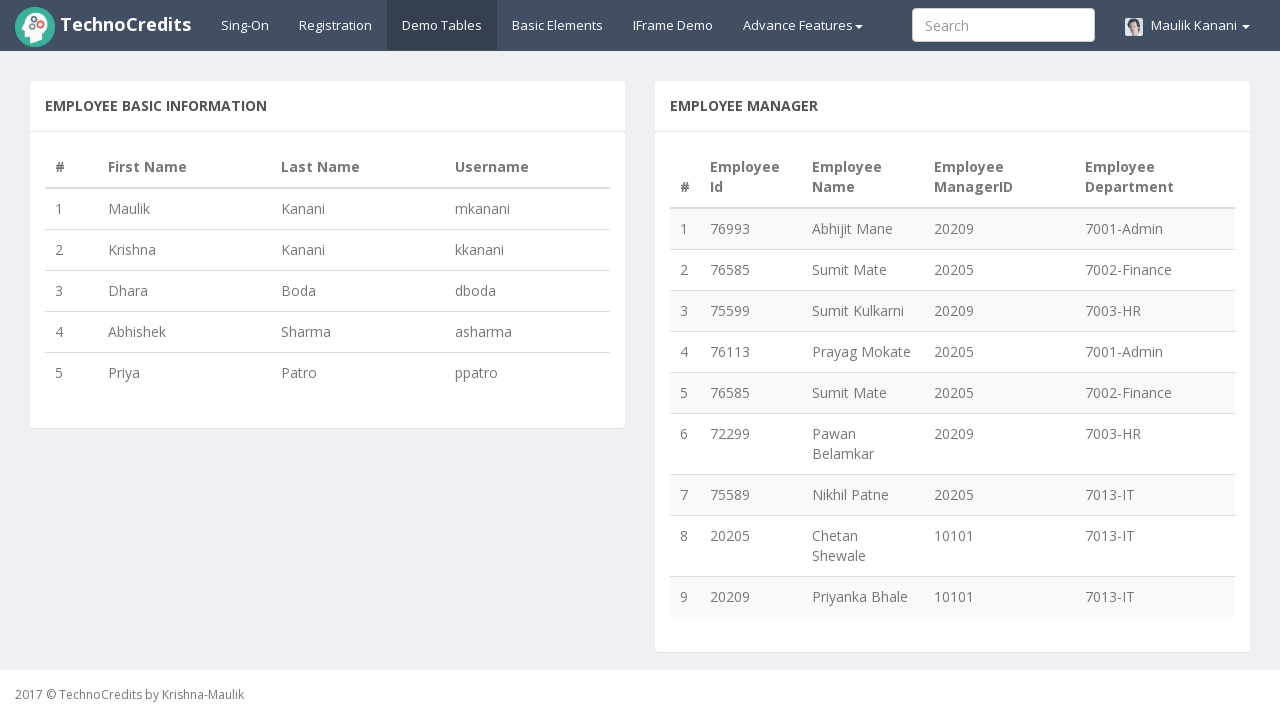

Extracted row 9: employee 'Priyanka Bhale' with manager ID 10101
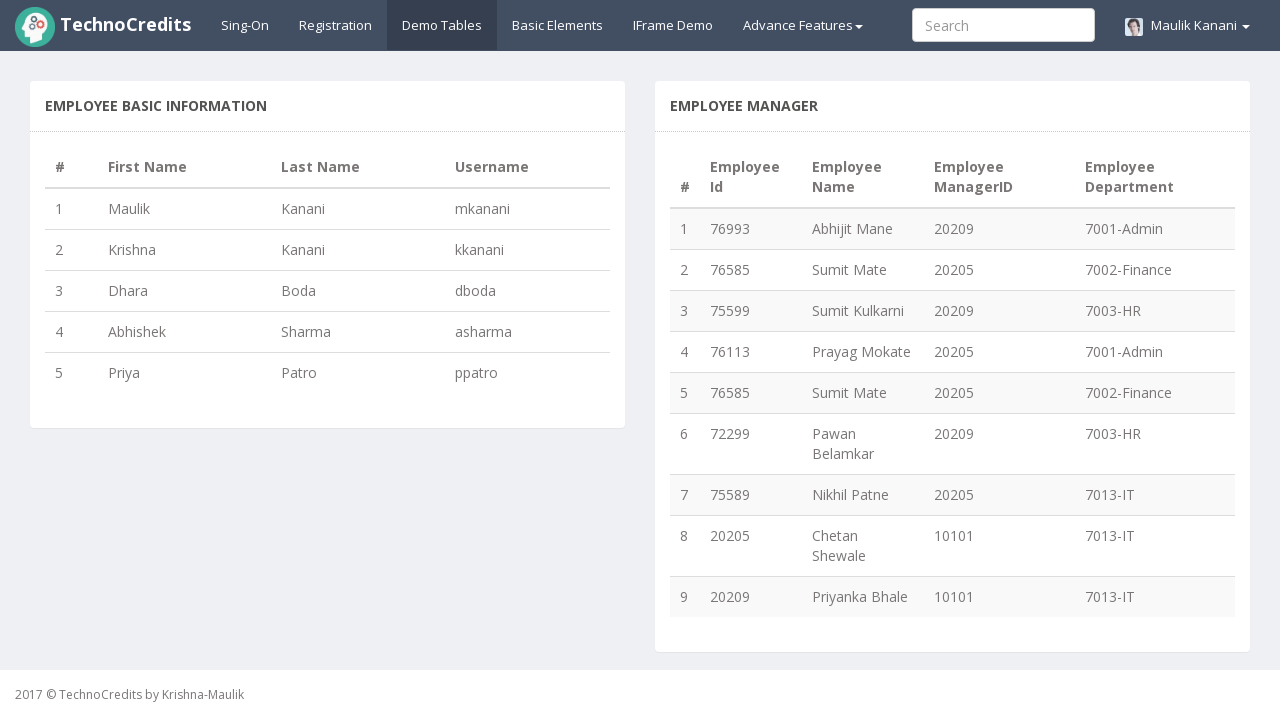

Retrieved employee list for manager ID 20209: ['Abhijit Mane', 'Sumit Kulkarni', 'Pawan Belamkar']
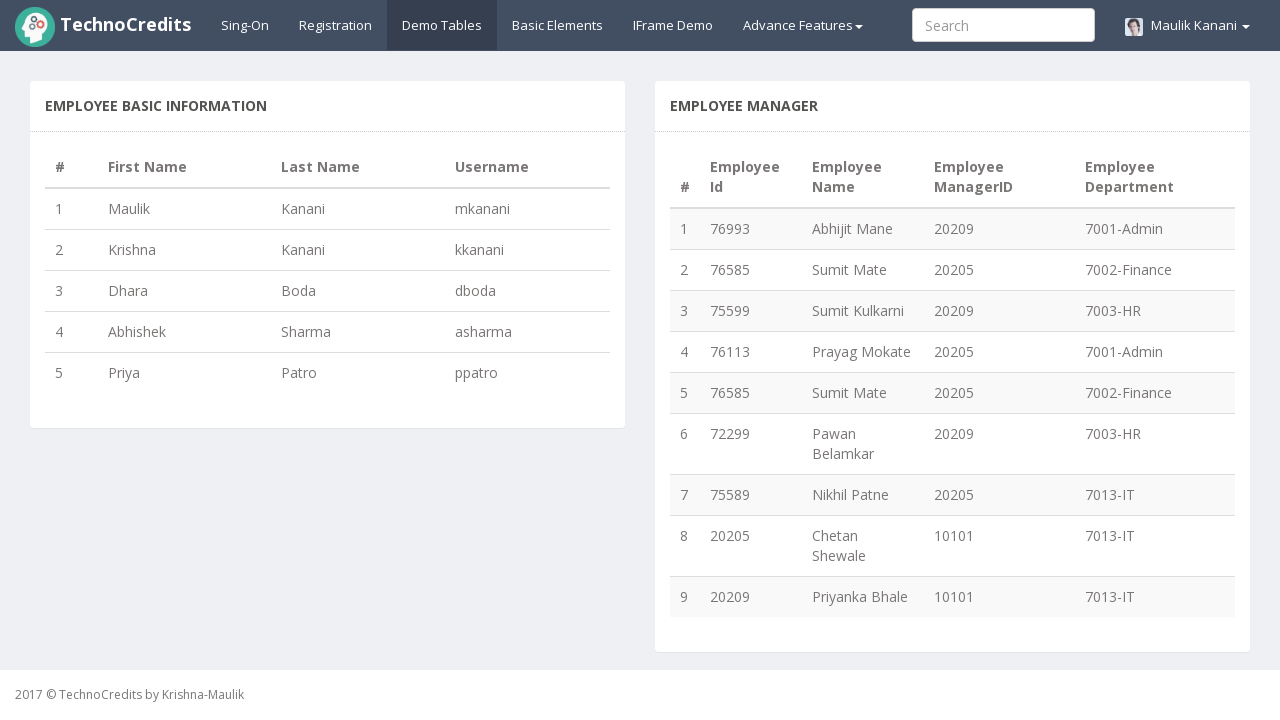

Verified manager 20209 has exactly 3 employees
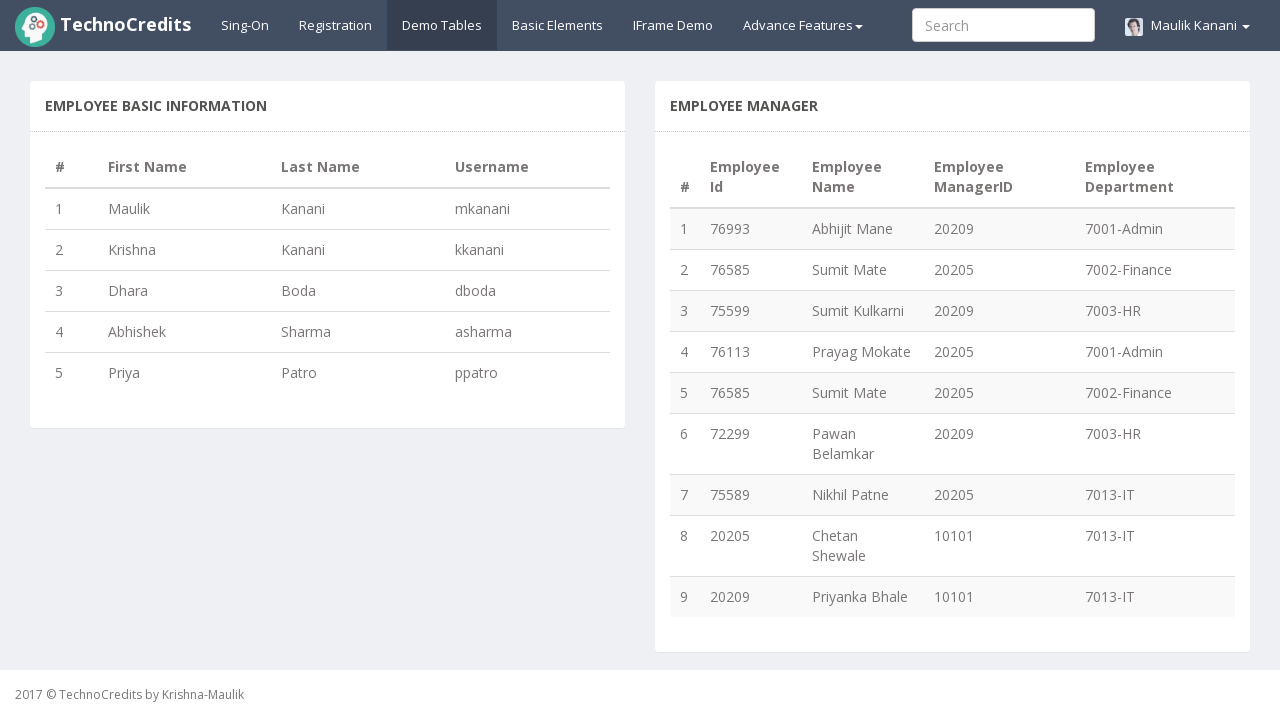

Verified employee names match expected list for manager 20209: Abhijit Mane, Sumit Kulkarni, Pawan Belamkar
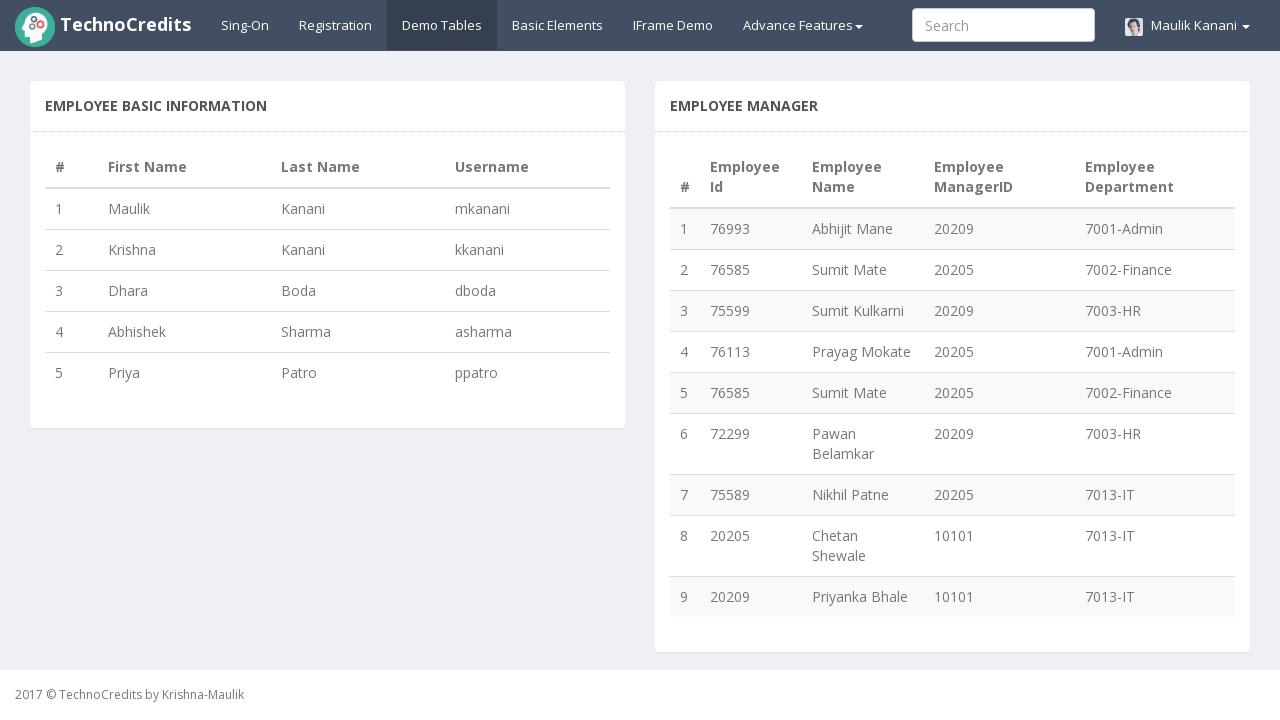

Retrieved employee list for manager ID 20205: ['Sumit Mate', 'Prayag Mokate', 'Sumit Mate', 'Nikhil Patne']
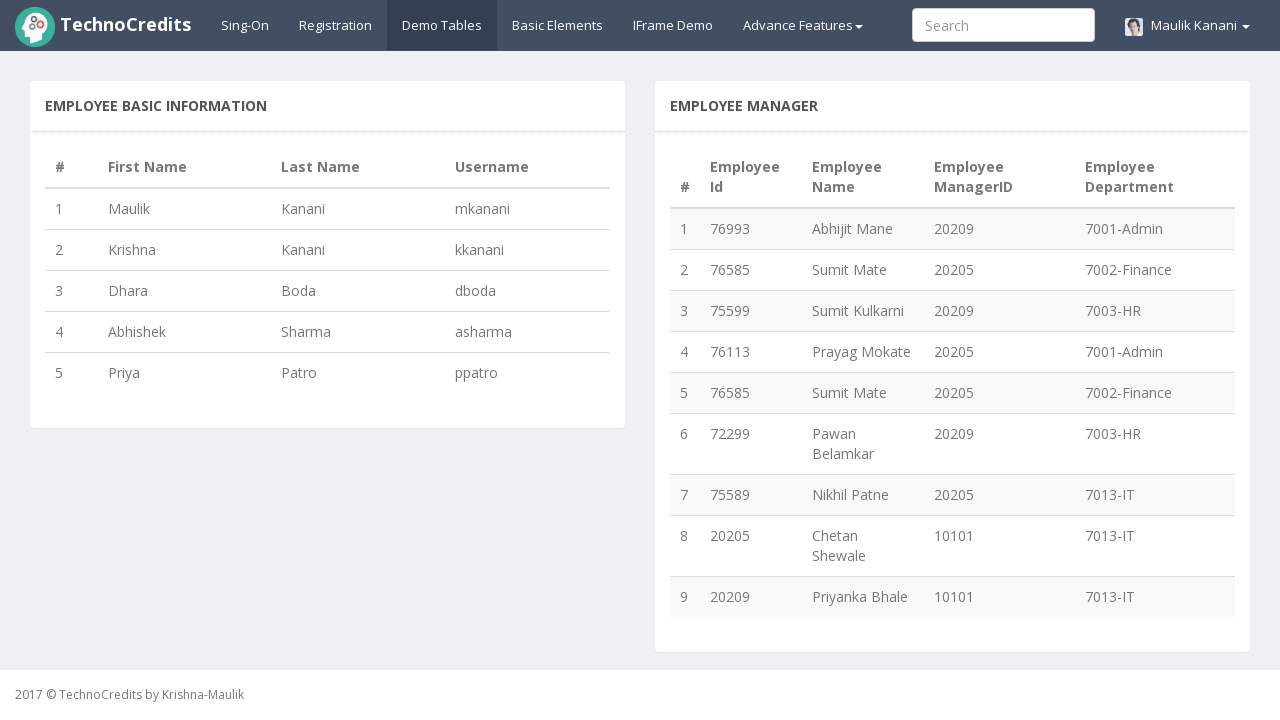

Verified manager 20205 has exactly 4 employees
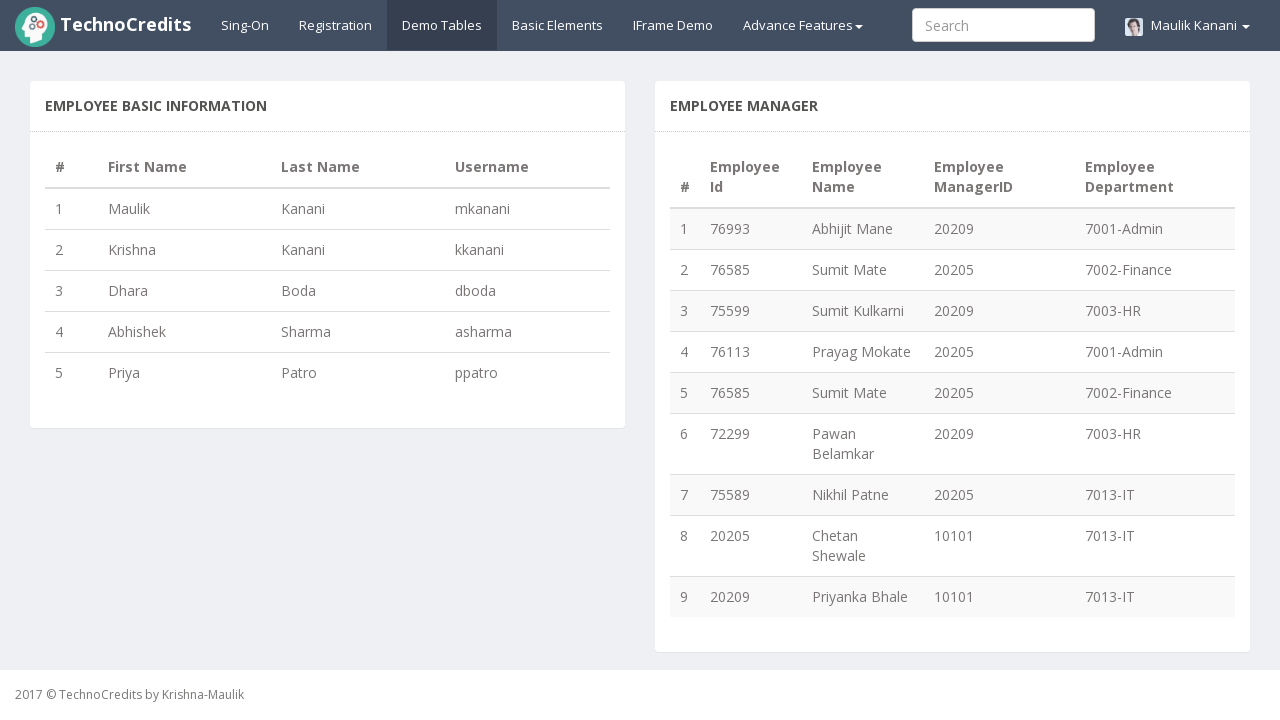

Verified employee names match expected list for manager 20205: Sumit Mate, Prayag Mokate, Sumit Mate, Nikhil Patne
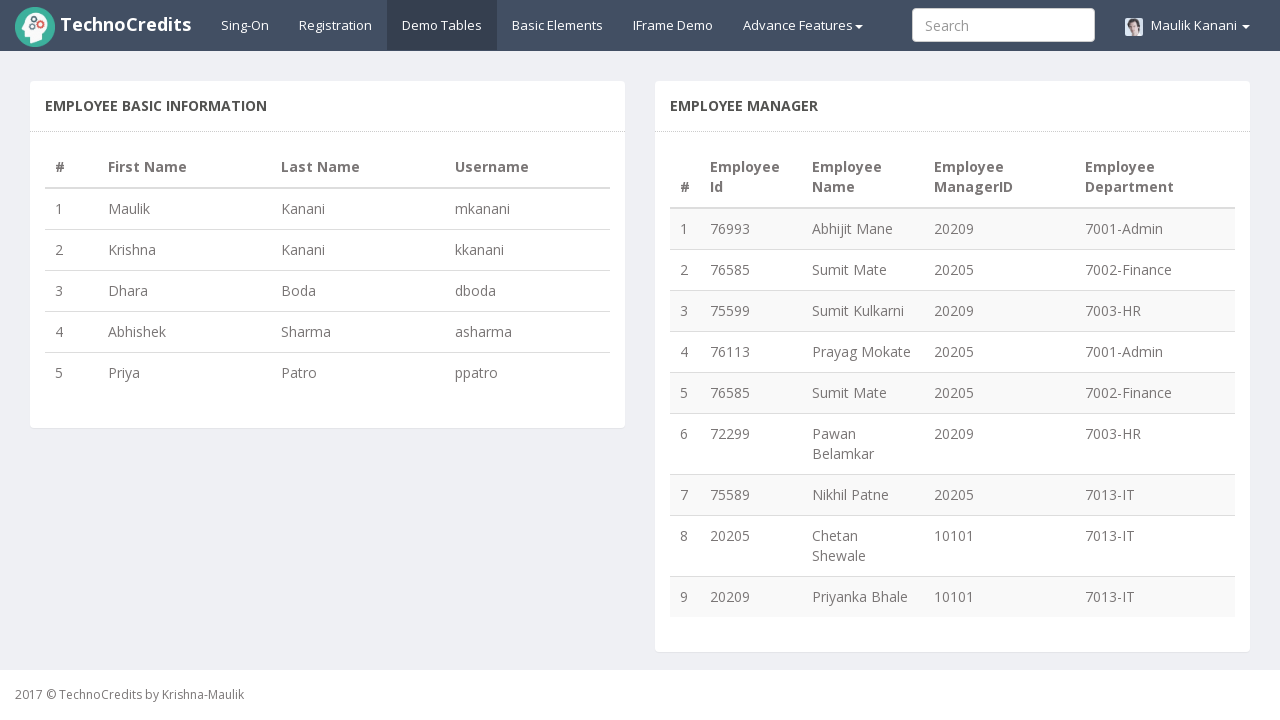

Retrieved employee list for manager ID 10101: ['Chetan Shewale', 'Priyanka Bhale']
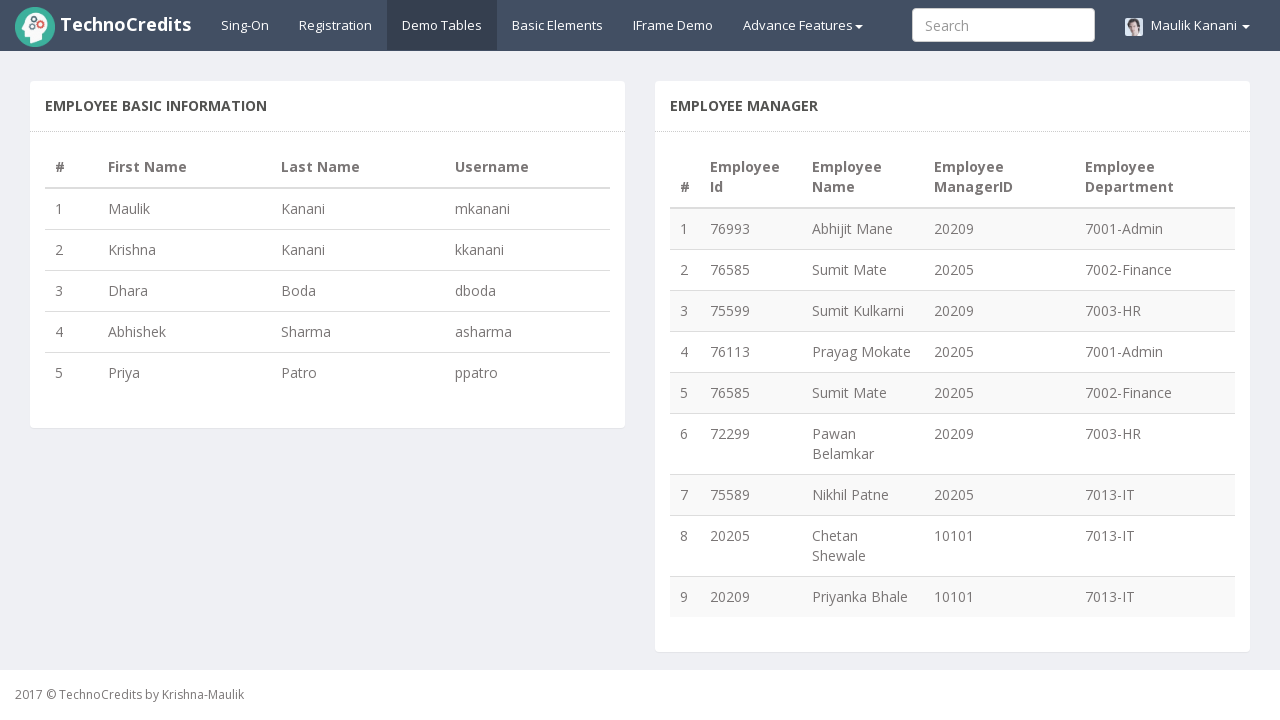

Verified manager 10101 has exactly 2 employees
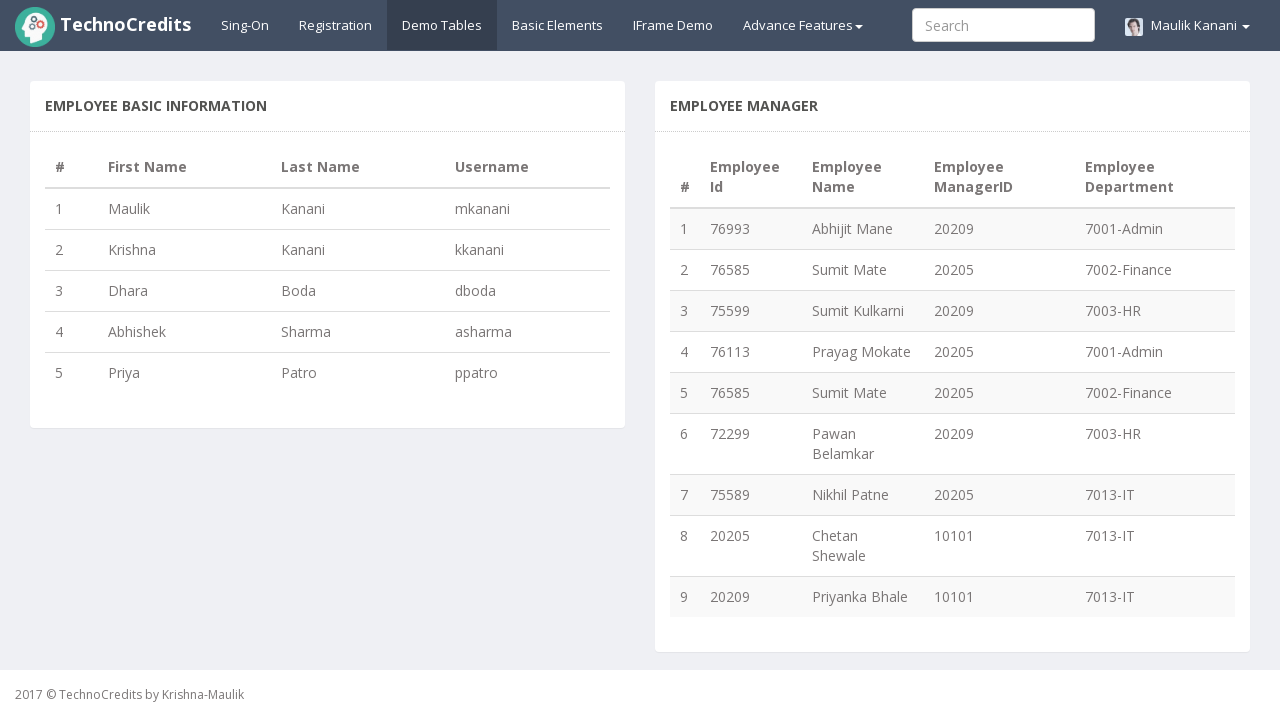

Verified employee names match expected list for manager 10101: Chetan Shewale, Priyanka Bhale
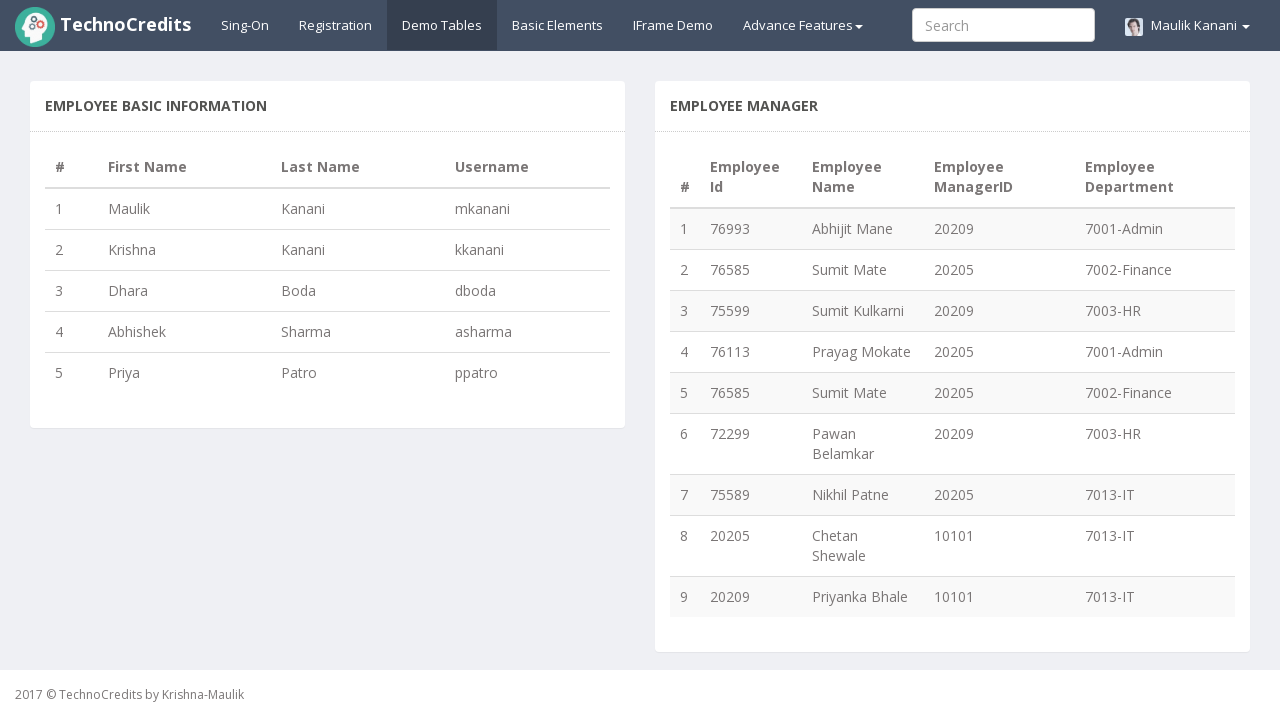

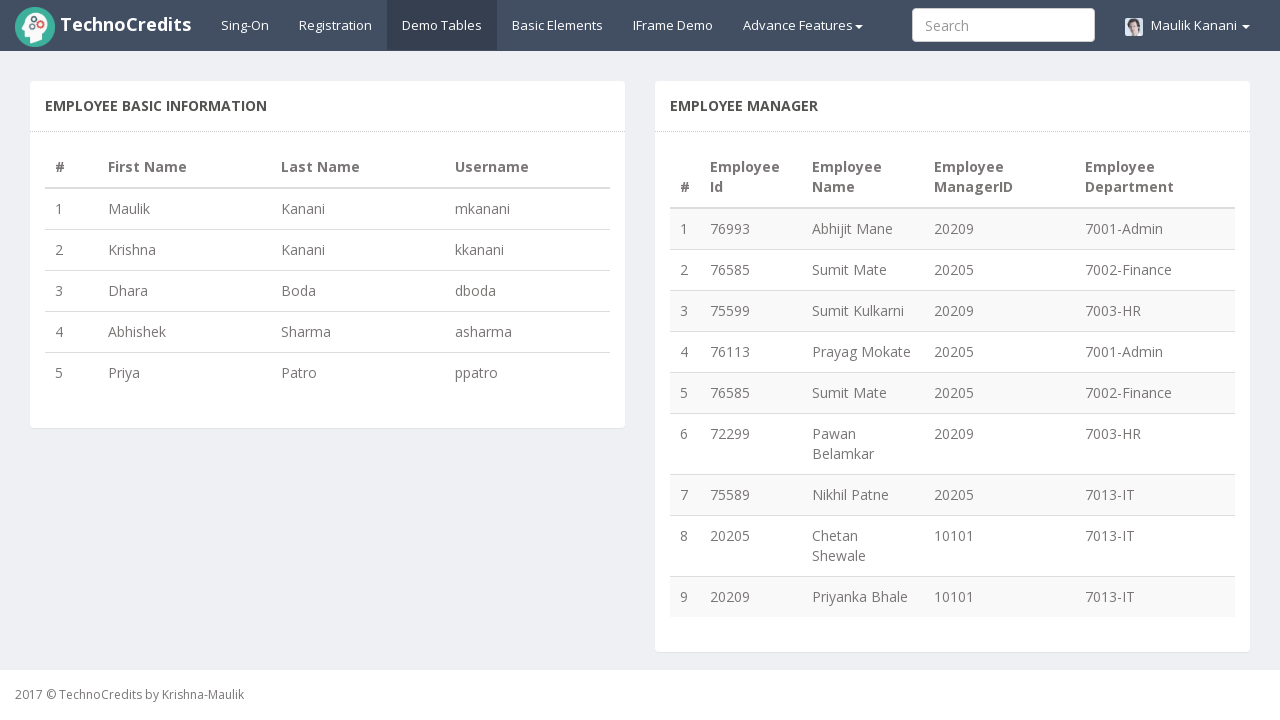